Tests progress bar functionality by clicking the circle button to trigger the progress animation.

Starting URL: https://demo.automationtesting.in/ProgressBar.html

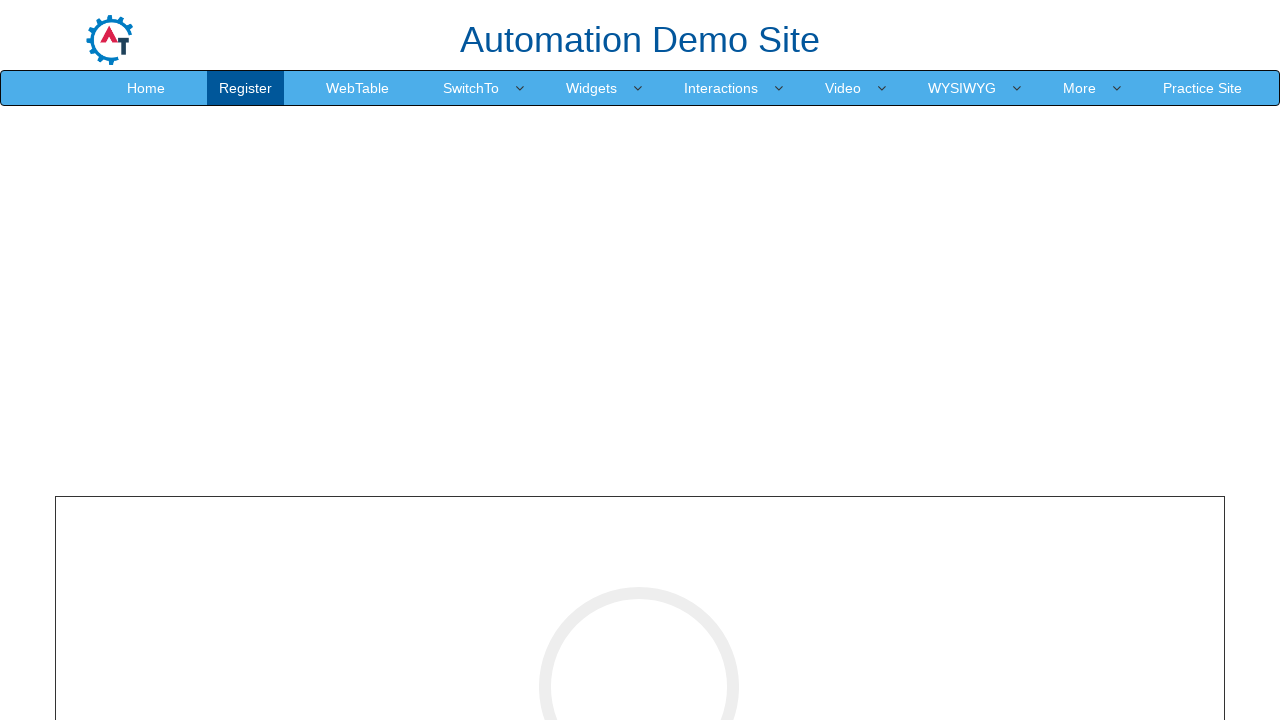

Clicked circle button to trigger progress bar animation at (640, 361) on //*[@id="cricle-btn"]
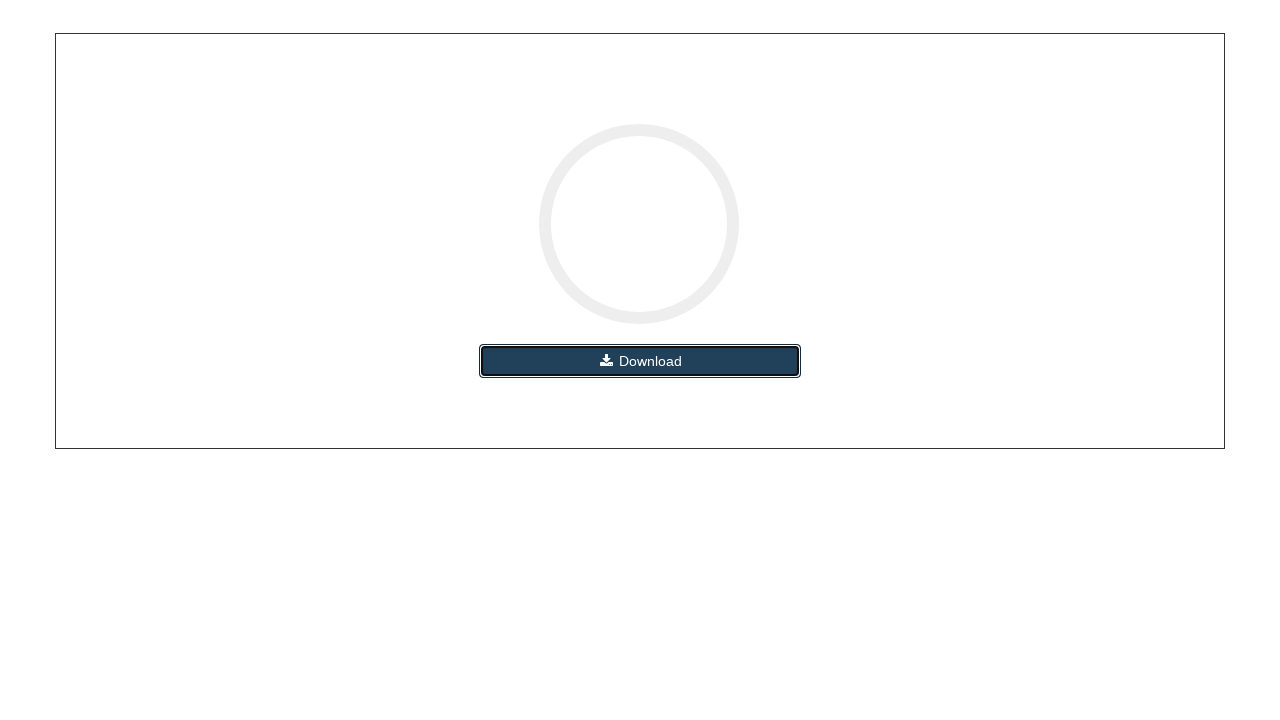

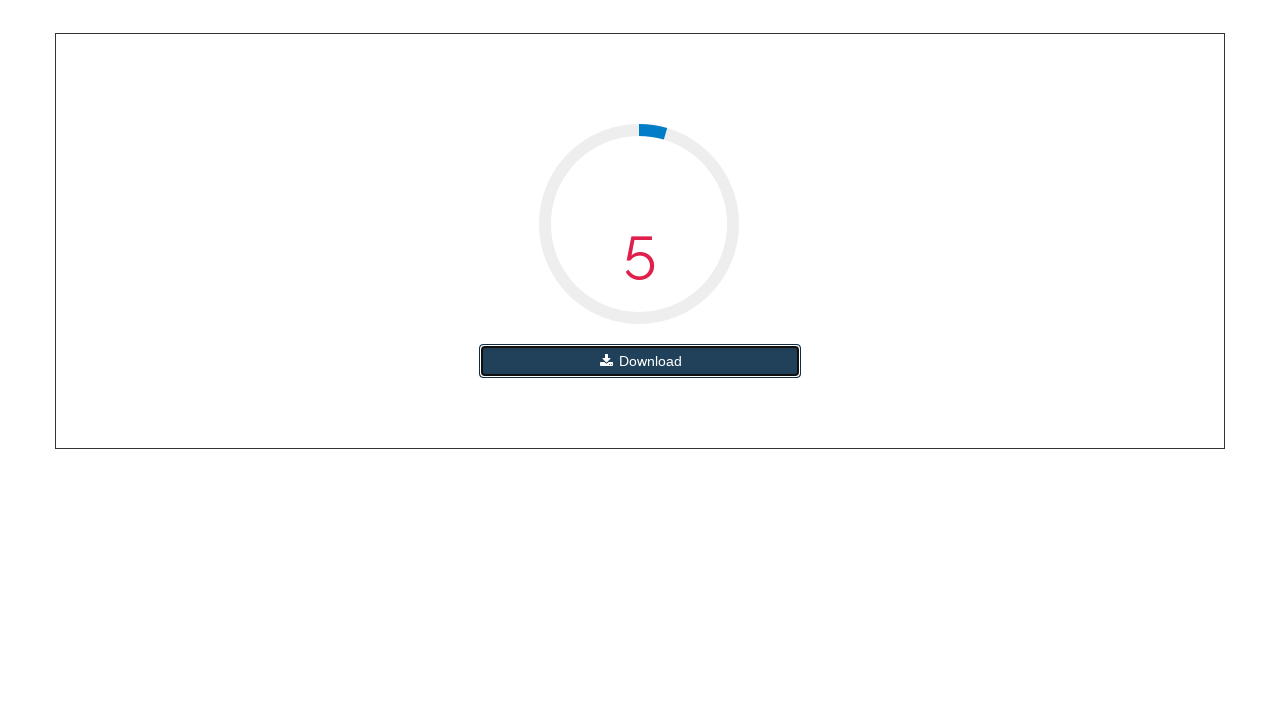